Tests keyboard actions on a form by filling name, email, and phone fields, then using keyboard shortcuts (Ctrl+A to select all, Ctrl+C to copy, Tab to move focus, Ctrl+V to paste) to demonstrate copy-paste functionality.

Starting URL: https://testautomationpractice.blogspot.com/#

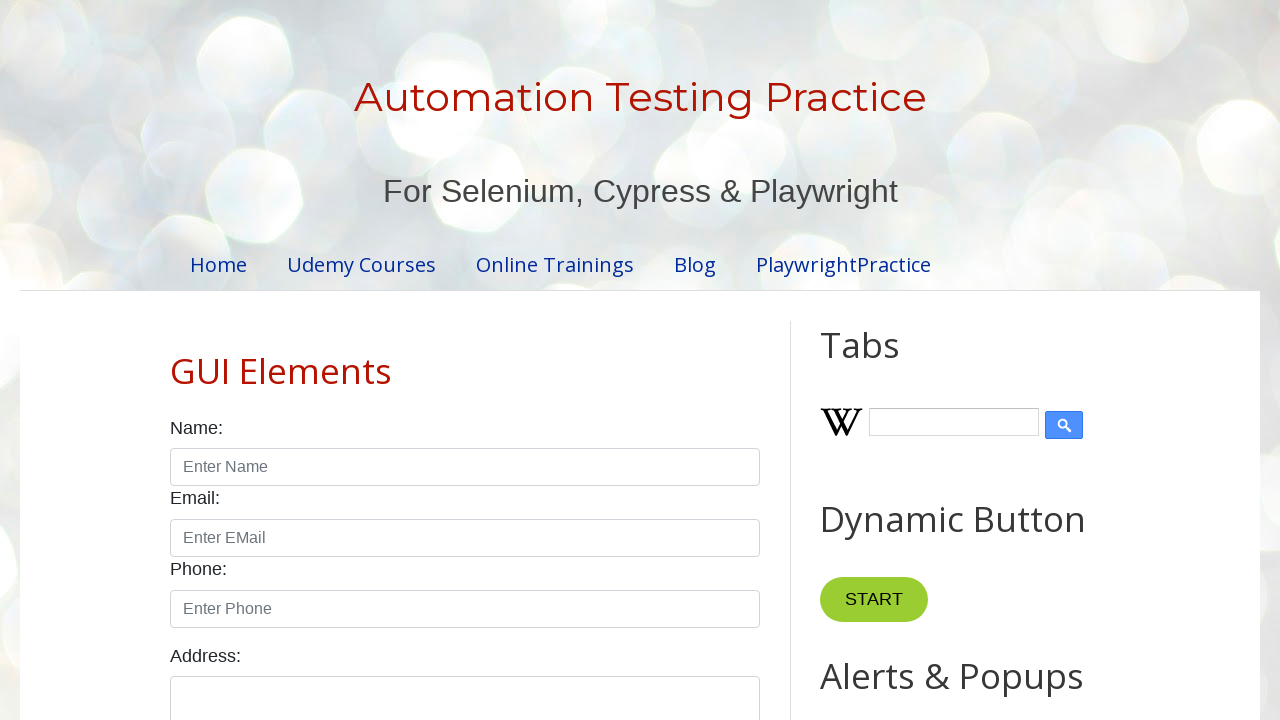

Filled name field with 'Demo' on #name
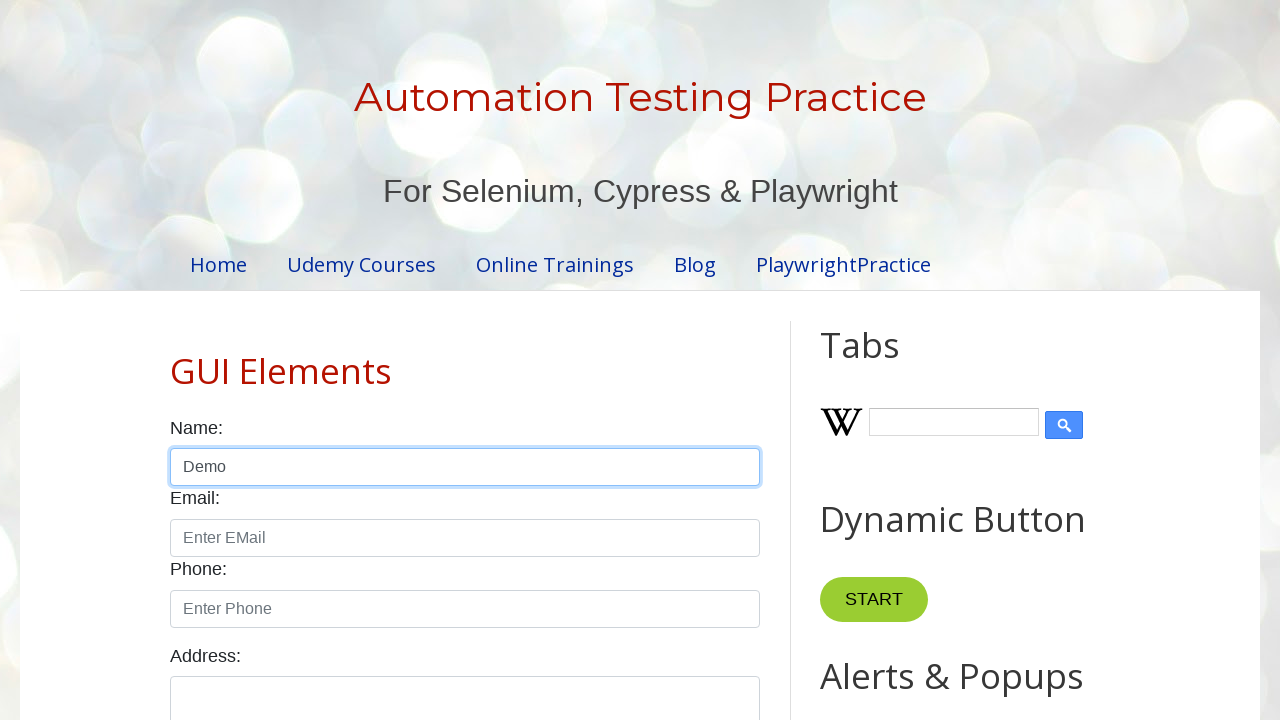

Filled email field with 'Demo@gmail.com' on #email
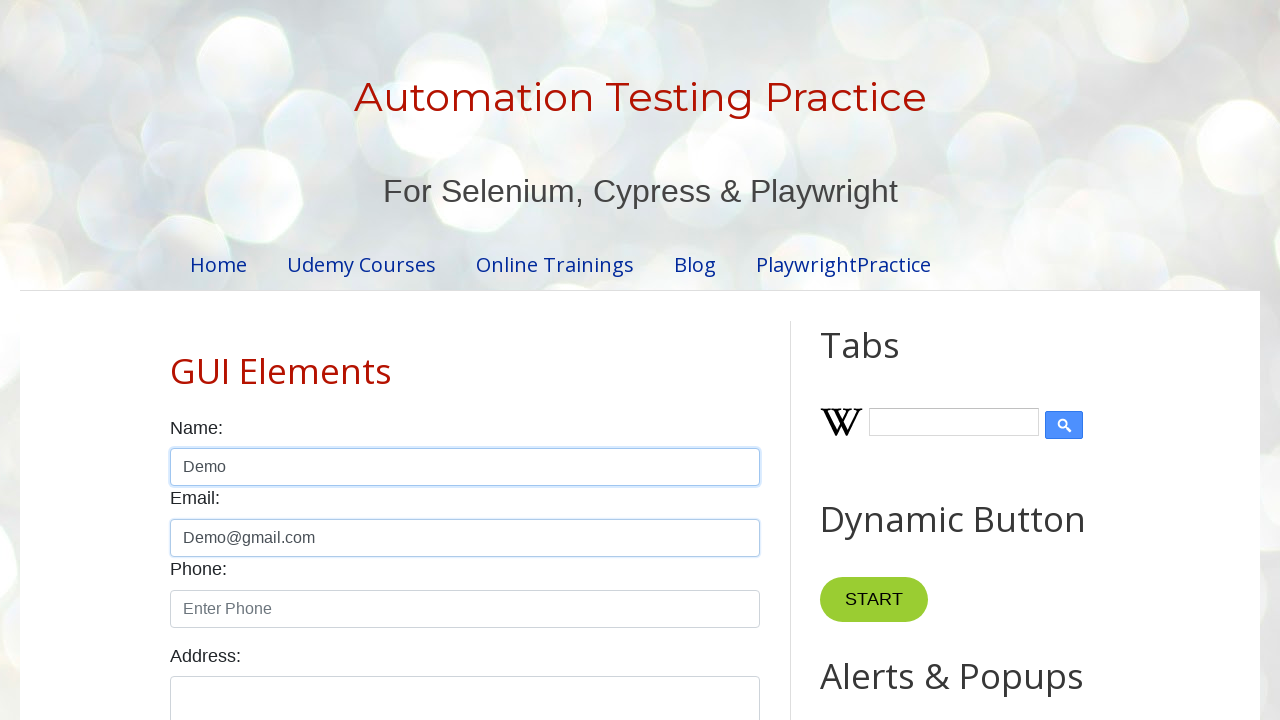

Filled phone field with '65733455' on #phone
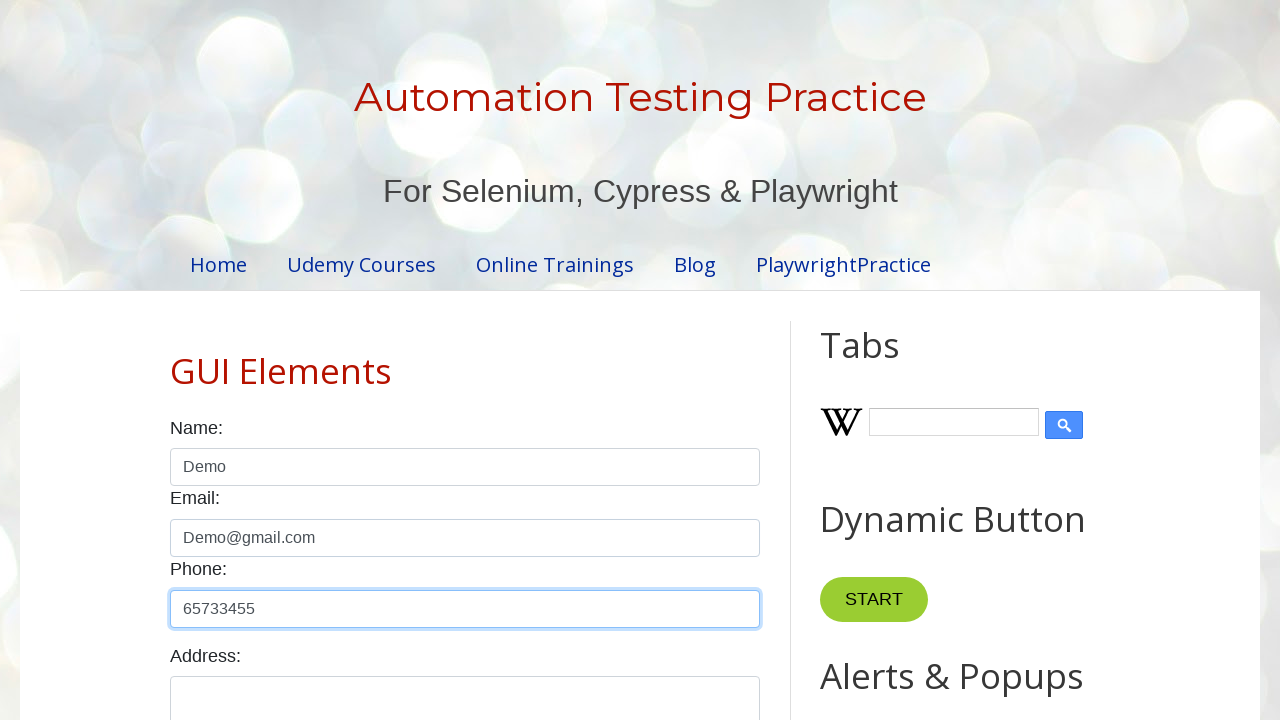

Pressed Ctrl+A to select all text in phone field
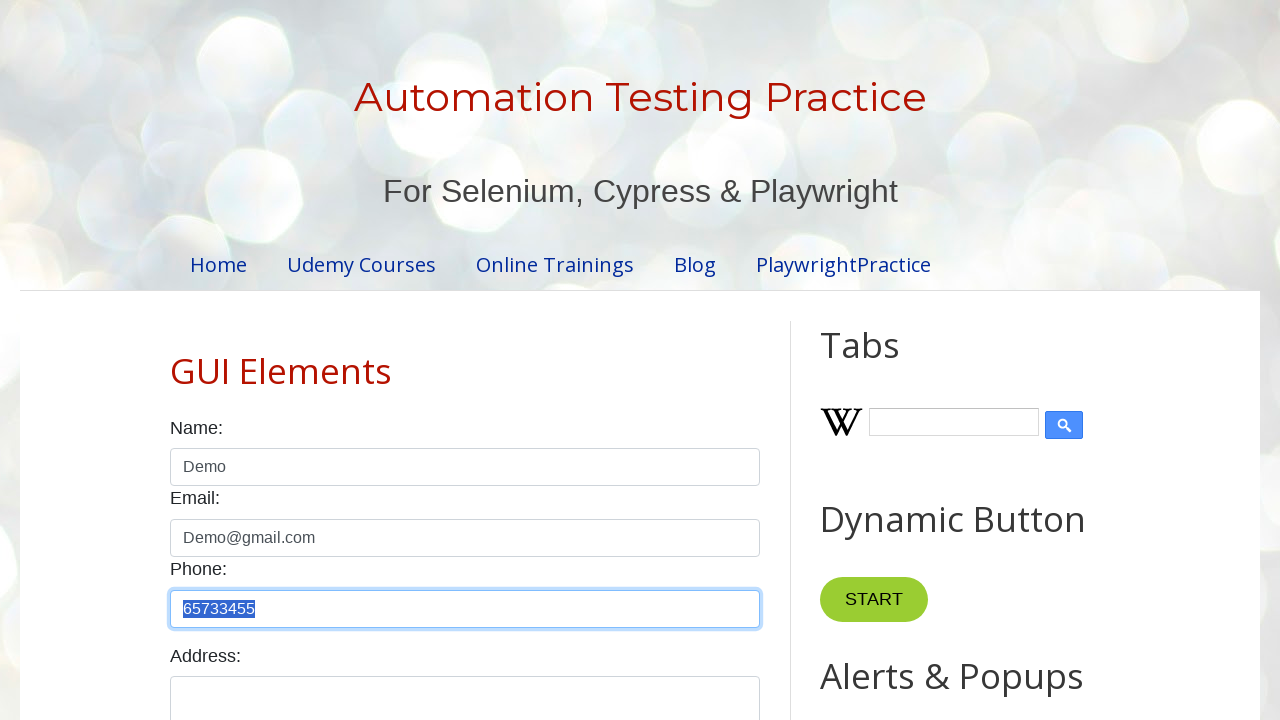

Pressed Ctrl+C to copy selected phone number
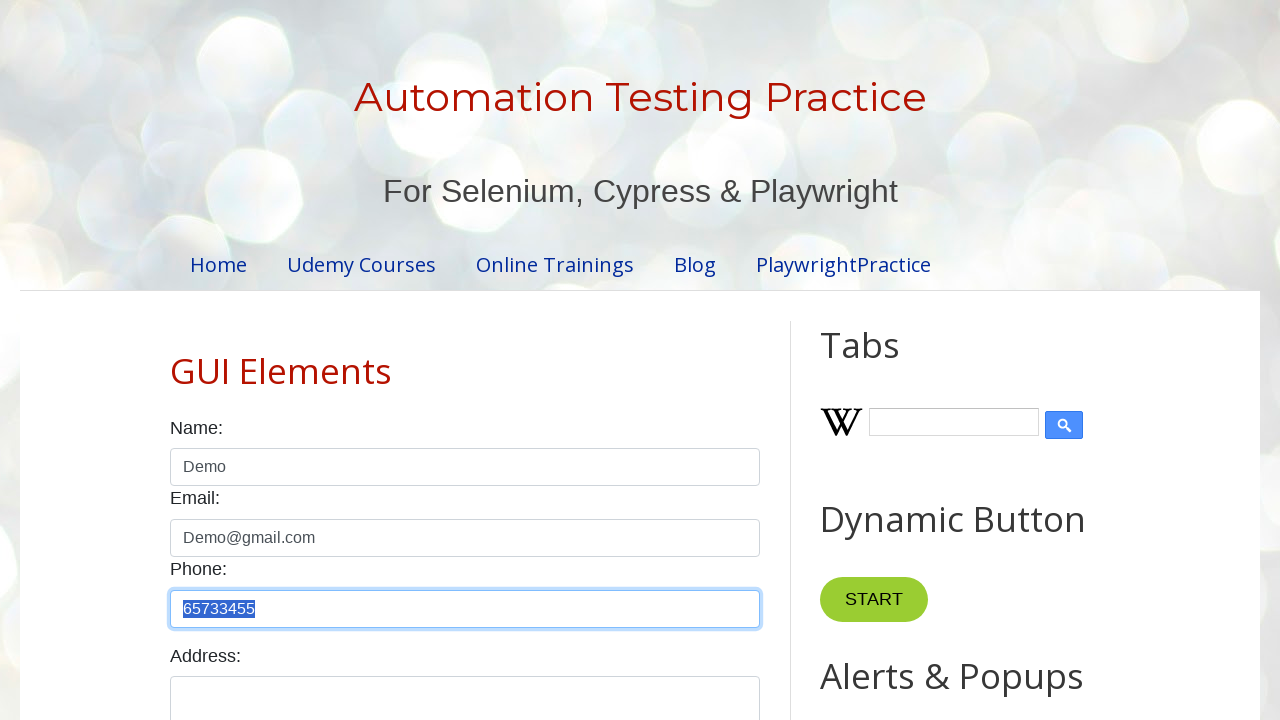

Pressed Tab to move focus to next field
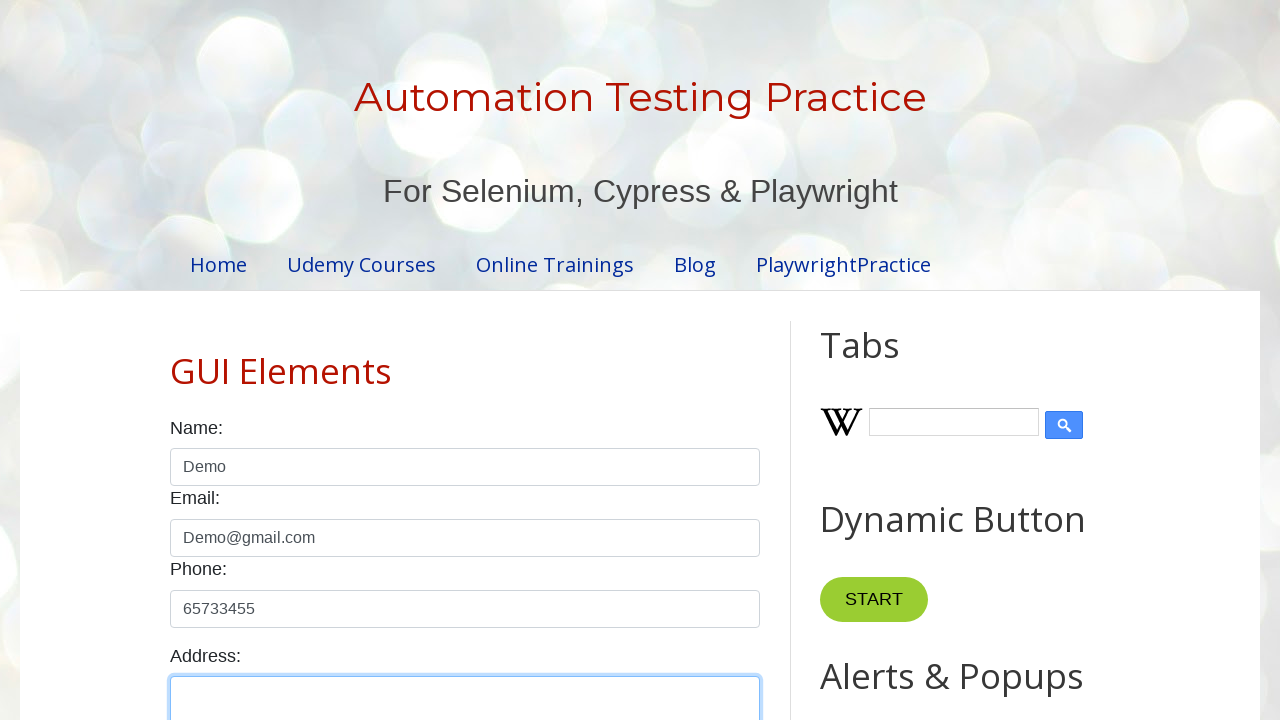

Pressed Ctrl+V to paste phone number into next field
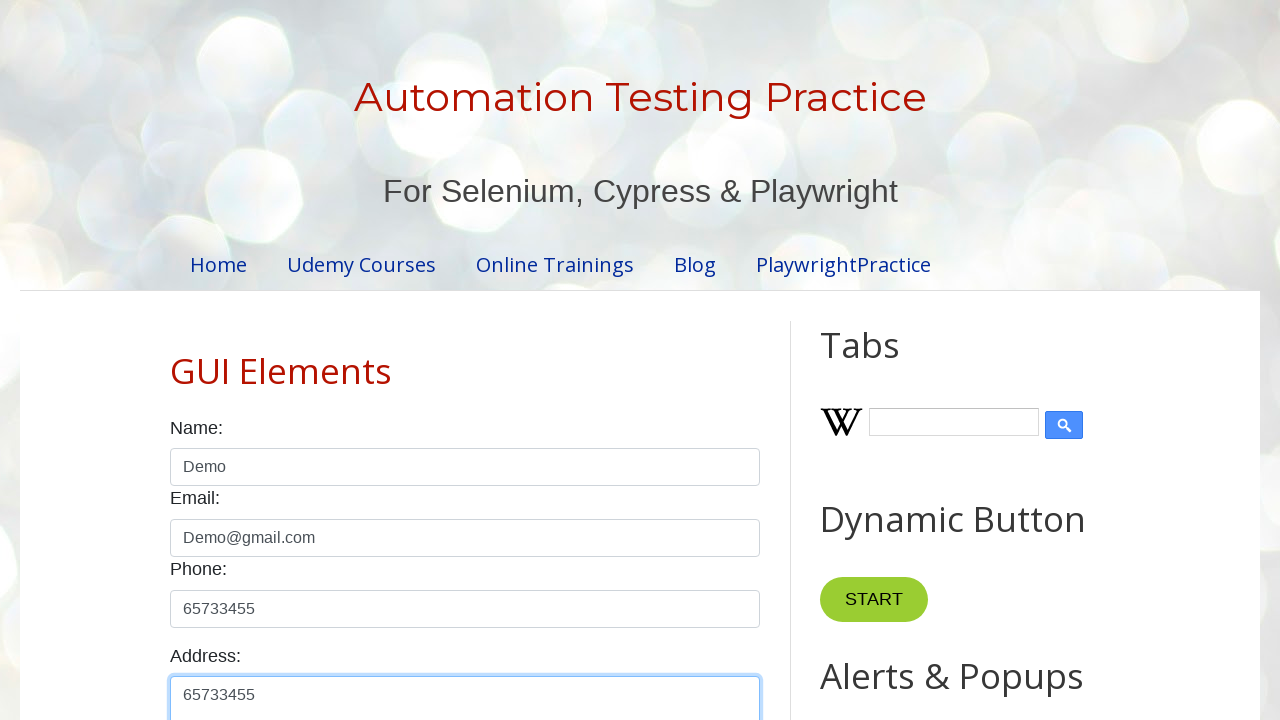

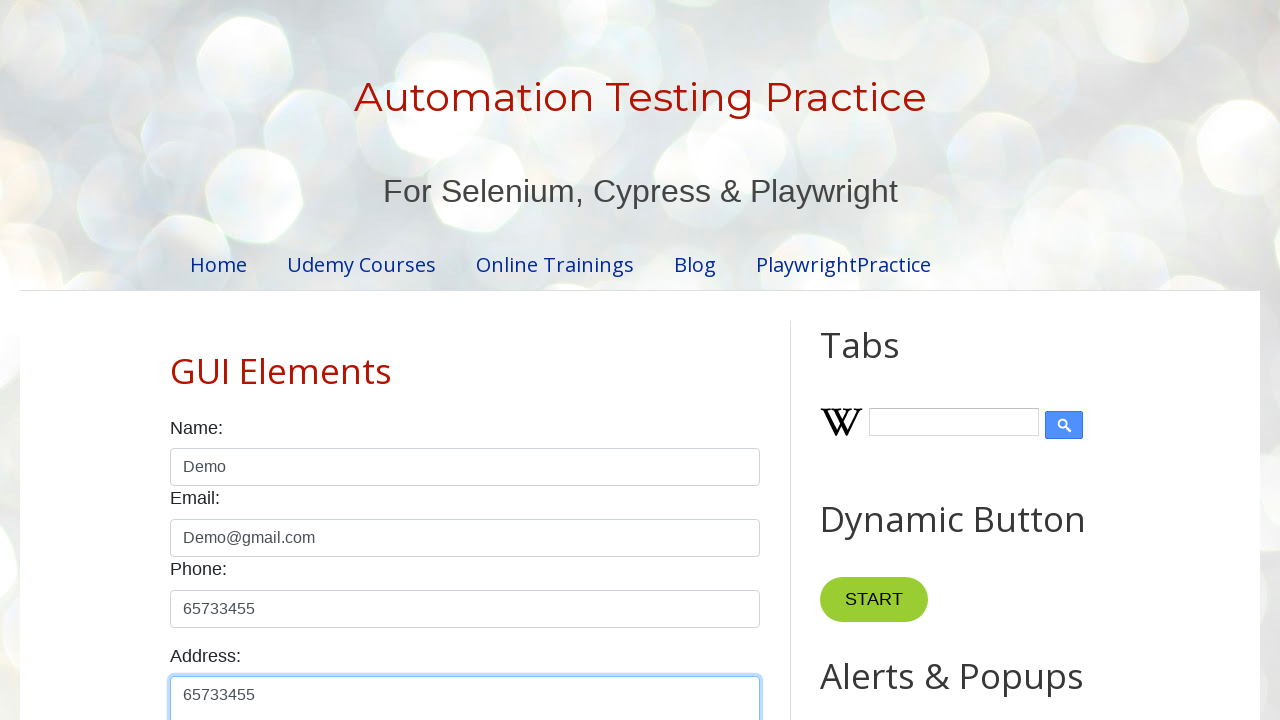